Tests an e-commerce site by searching for products containing "pe", verifying search results count, and adding specific items to cart including one containing "Grapes"

Starting URL: https://rahulshettyacademy.com/seleniumPractise/#/

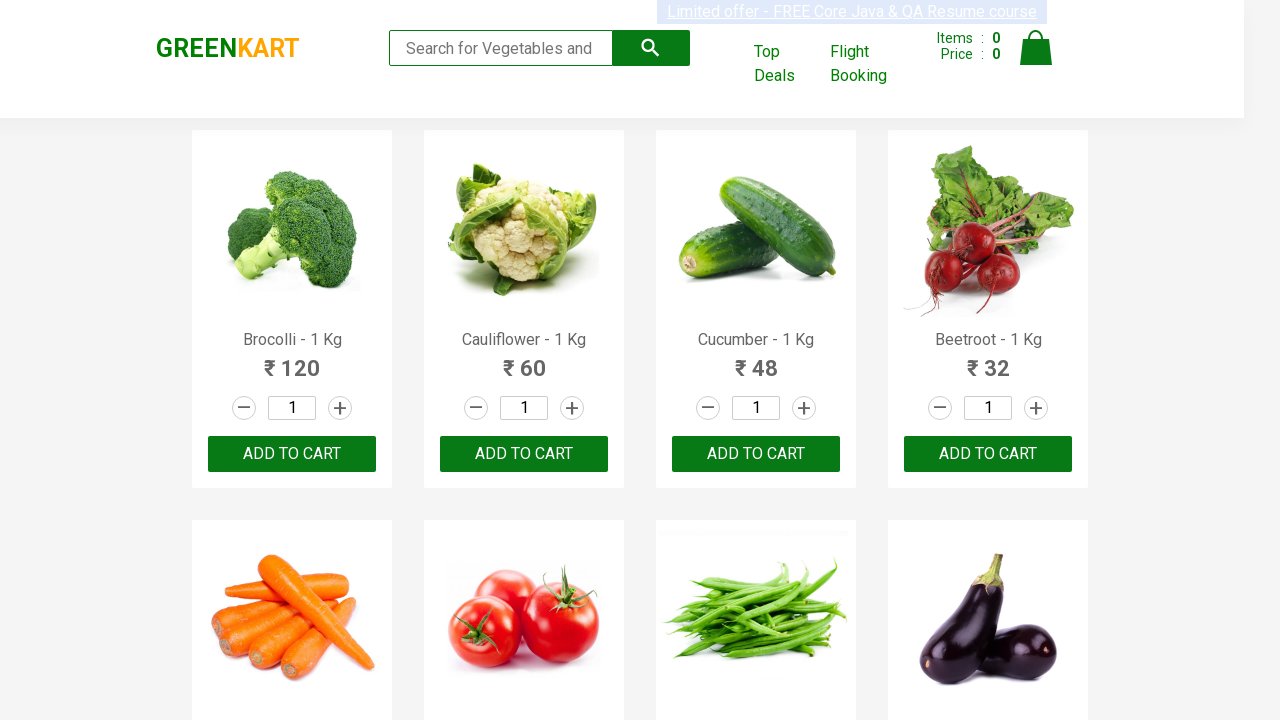

Filled search field with 'pe' on .search-keyword
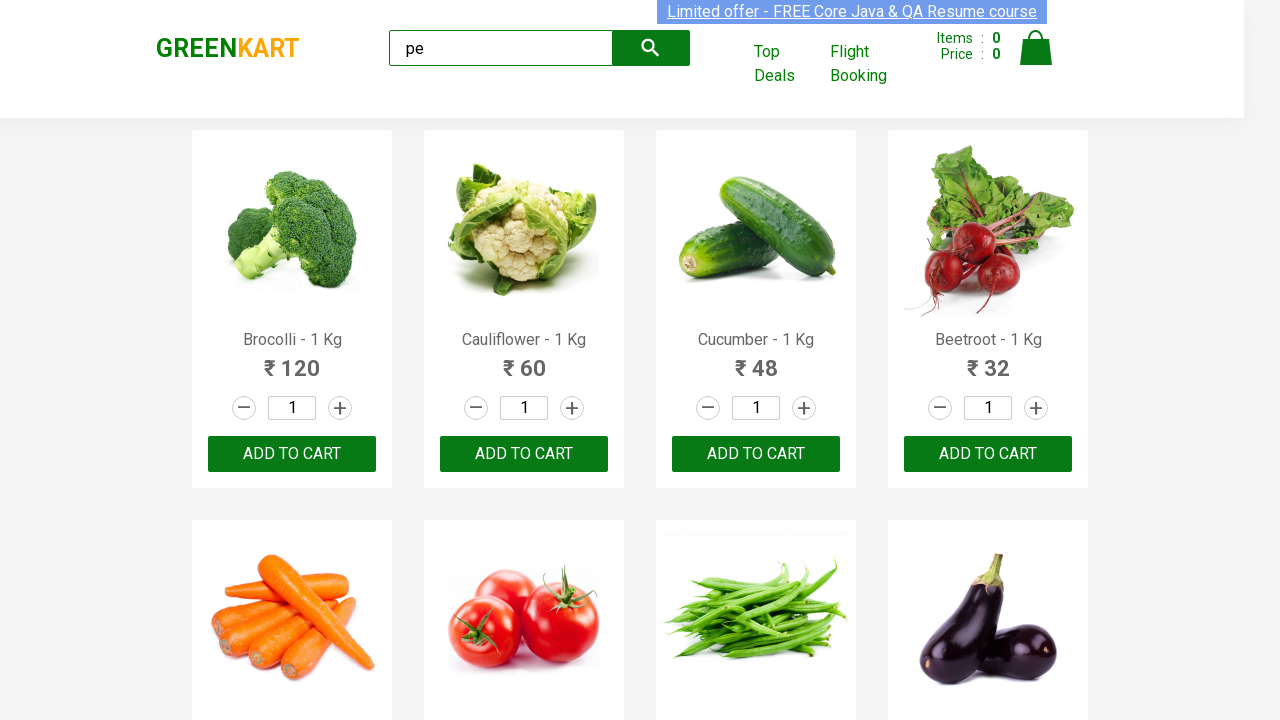

Waited for search results to filter
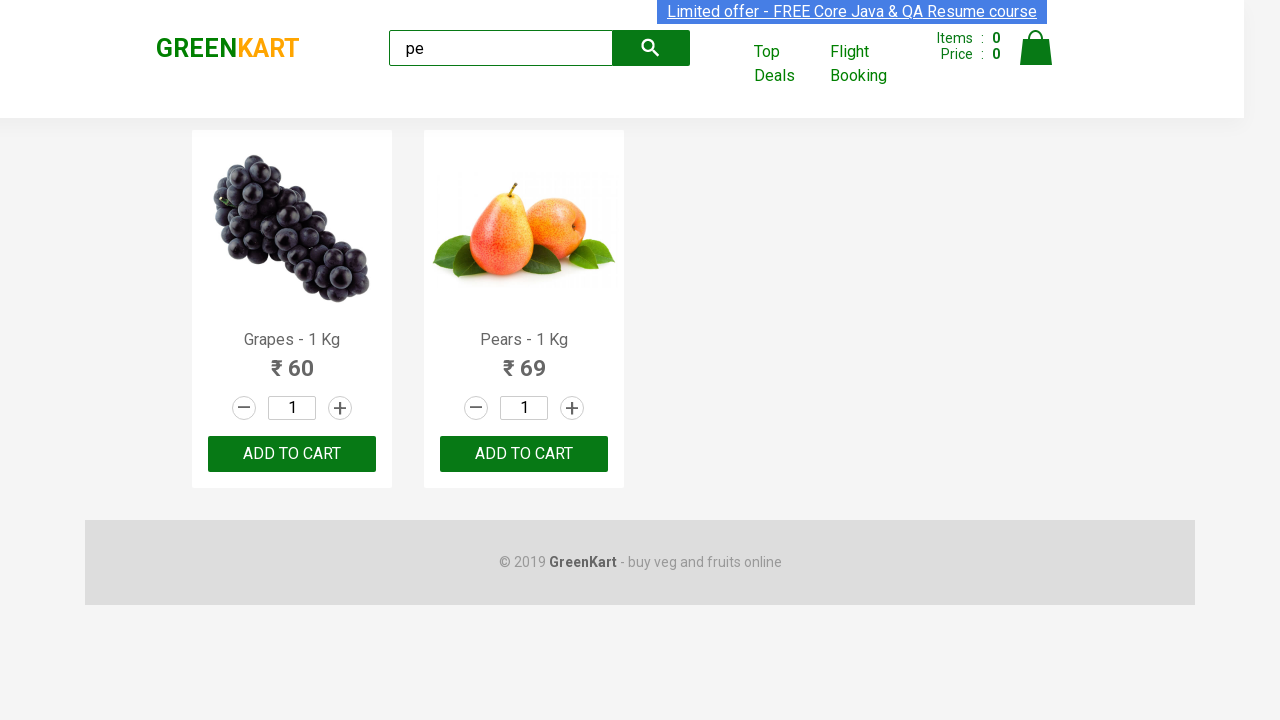

Verified that 2 products are visible in search results
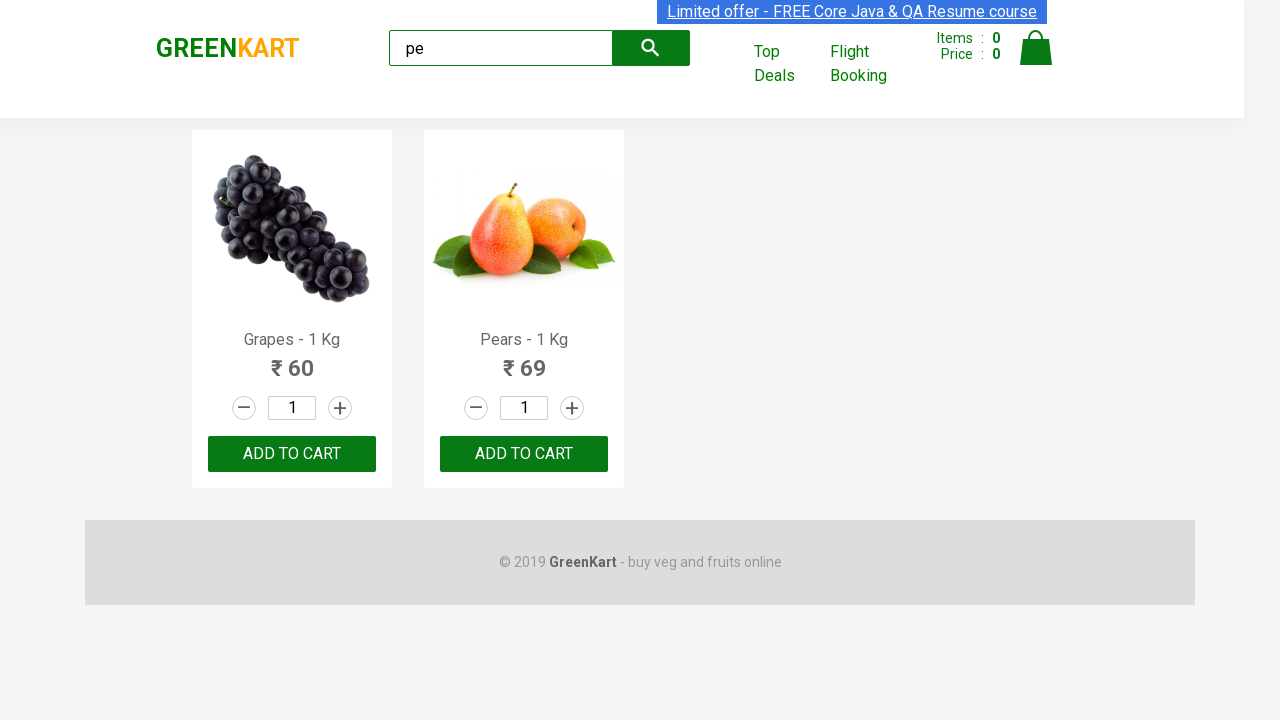

Added the second product to cart at (524, 454) on .products .product >> nth=1 >> button:has-text("ADD TO CART")
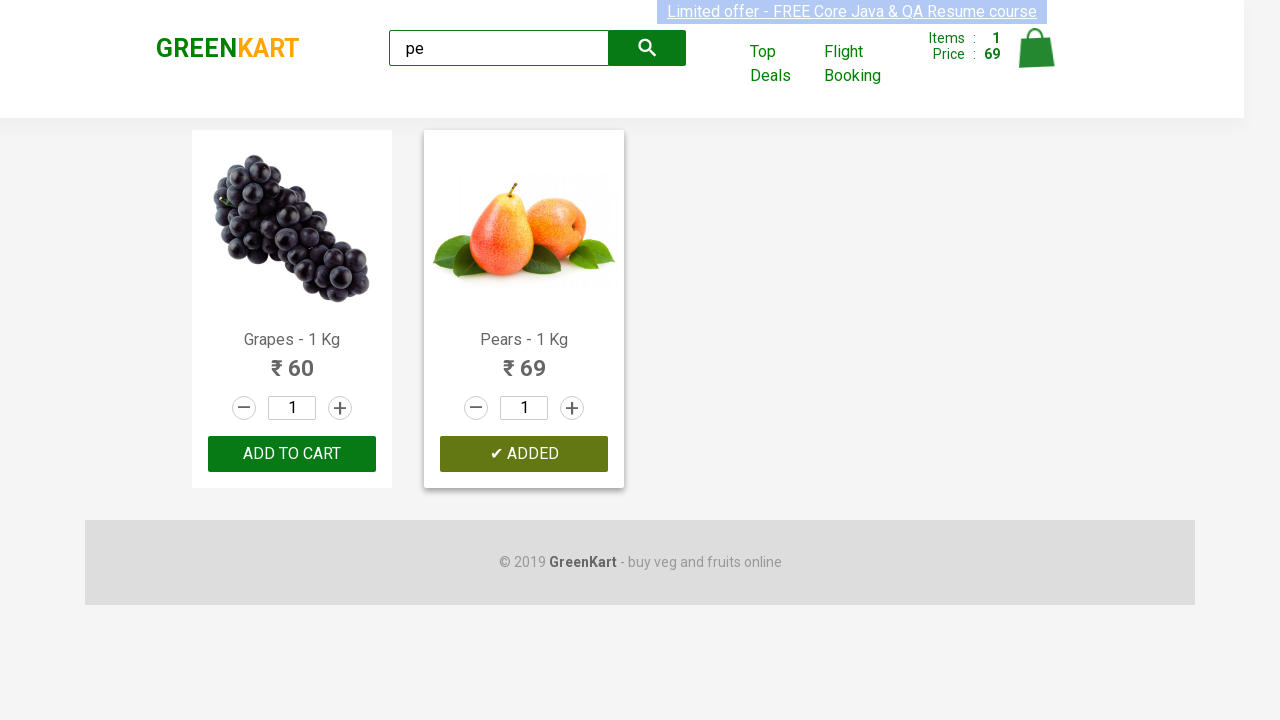

Found and added product containing 'Grapes' to cart at (292, 454) on .products .product >> nth=0 >> button
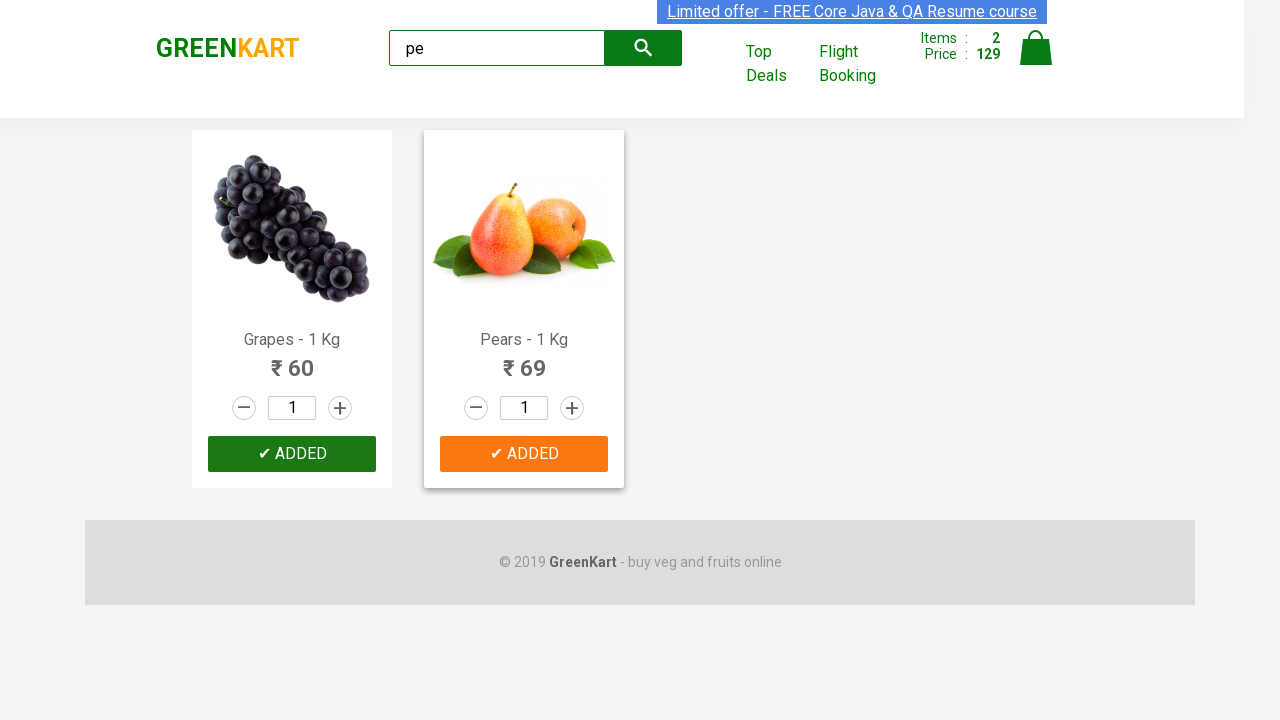

Verified brand text is 'GREENKART'
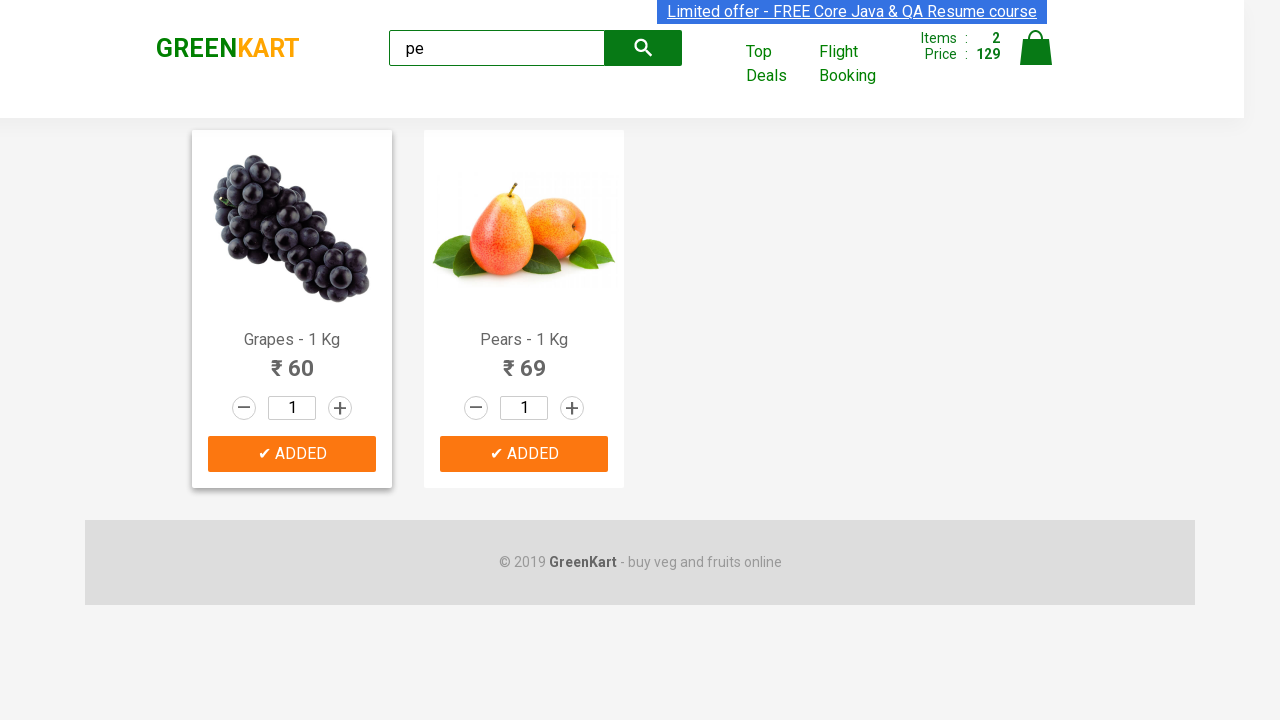

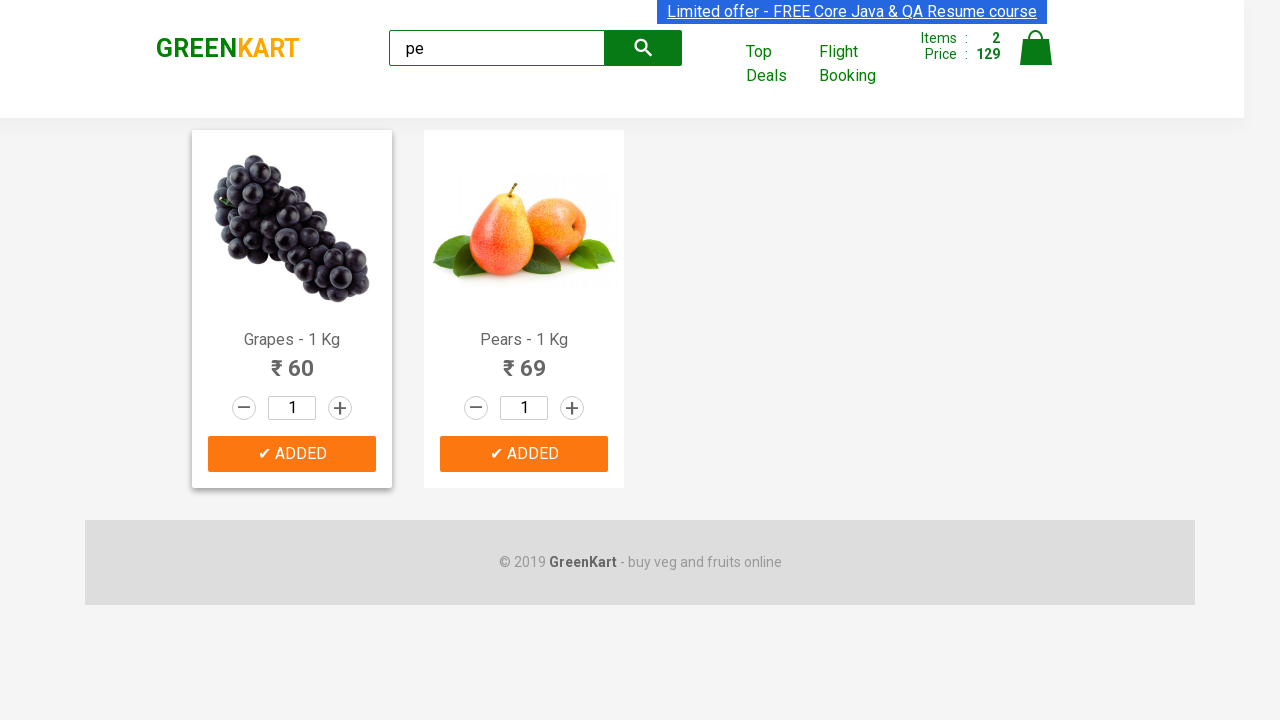